Tests form filling functionality by locating input fields using different selector strategies (tag name, name attribute, class, and ID) and submitting the form.

Starting URL: http://suninjuly.github.io/simple_form_find_task.html

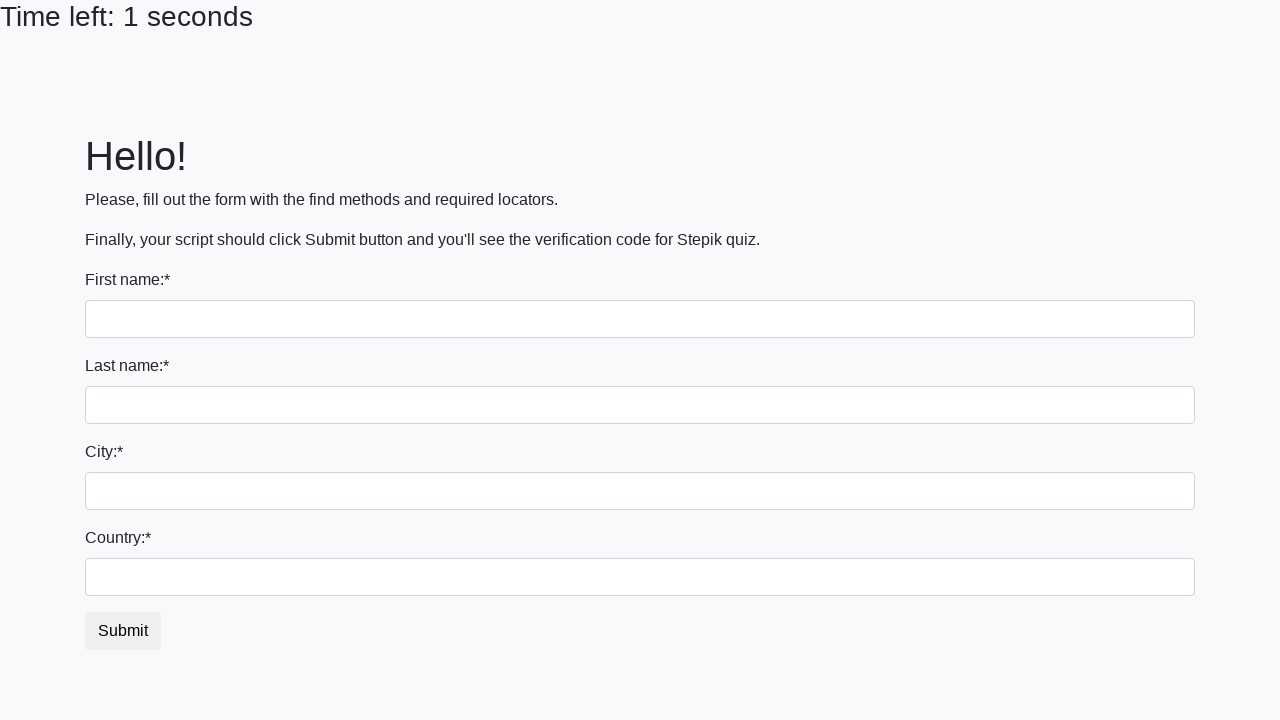

Filled first name field with 'Ivan' using tag name selector on input
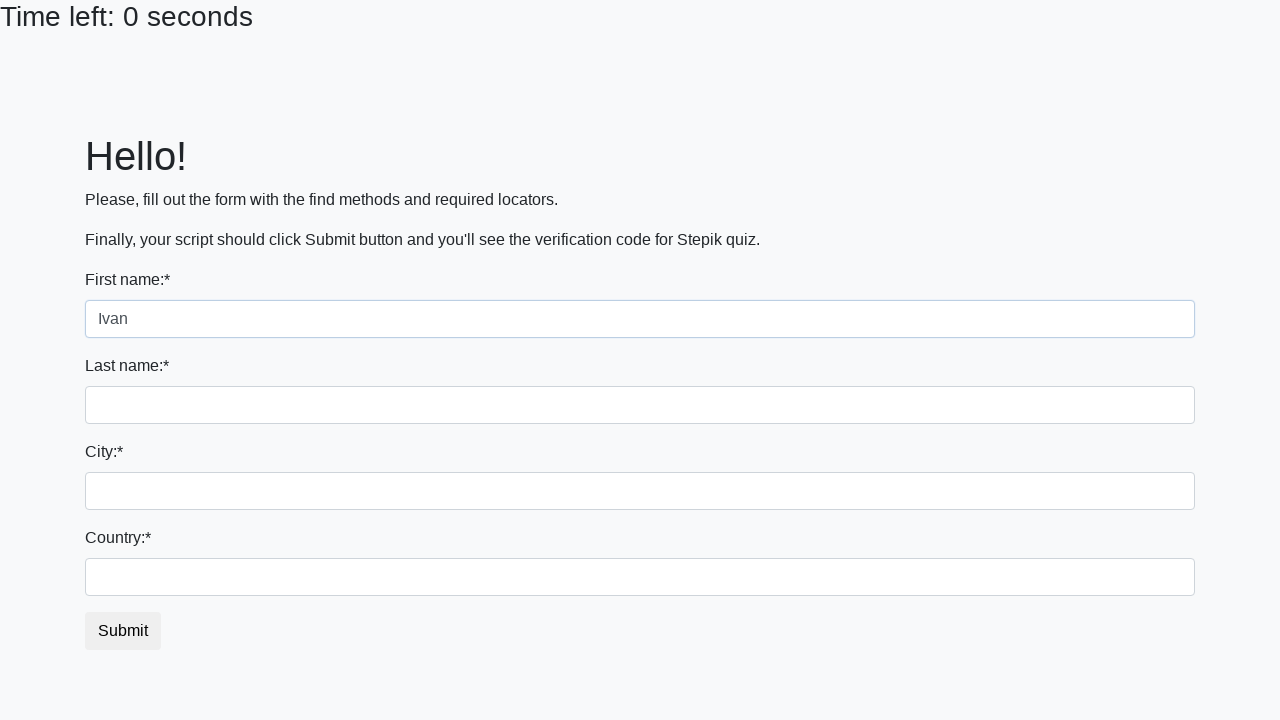

Filled last name field with 'Petrov' using name attribute selector on input[name='last_name']
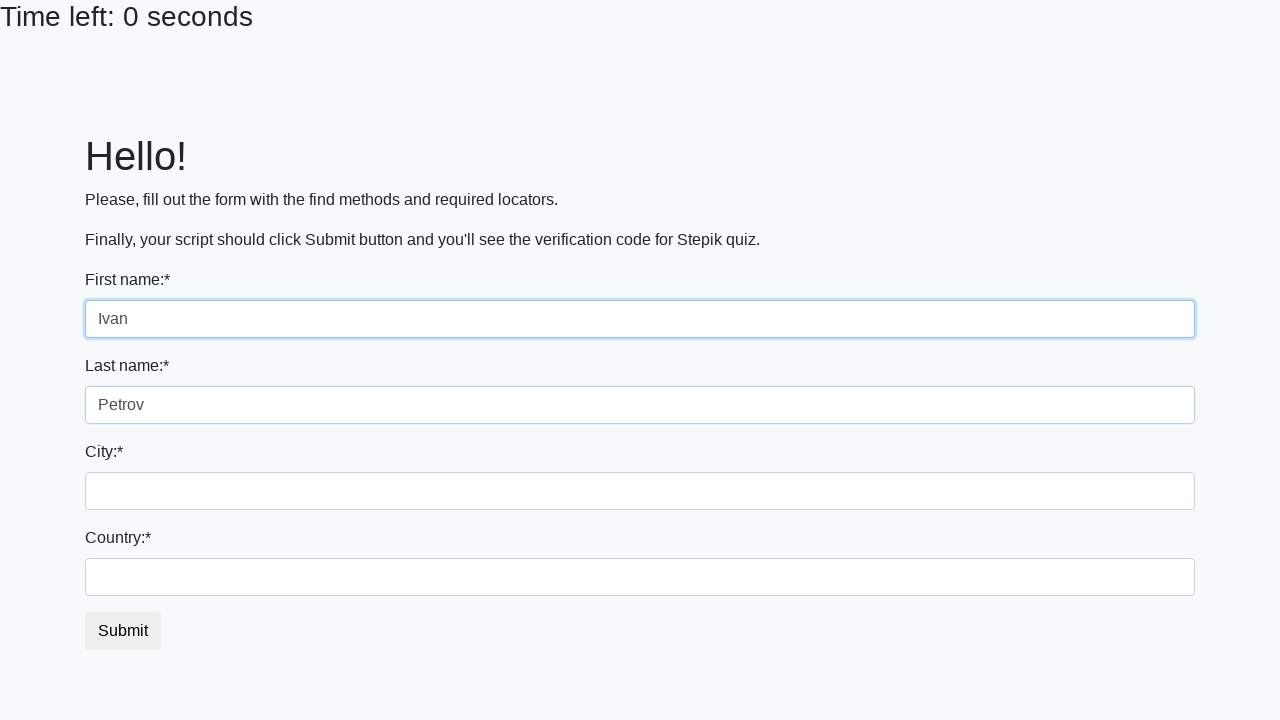

Filled city field with 'Smolensk' using class selector on .city
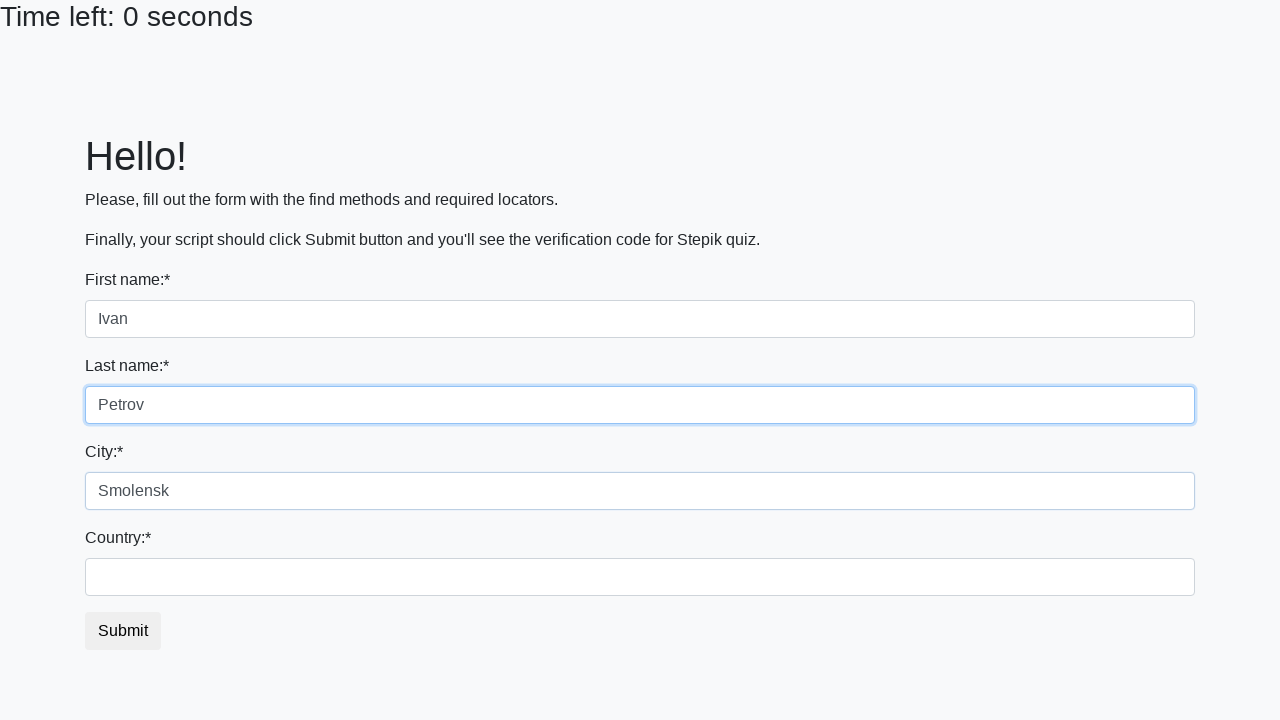

Filled country field with 'Russia' using ID selector on #country
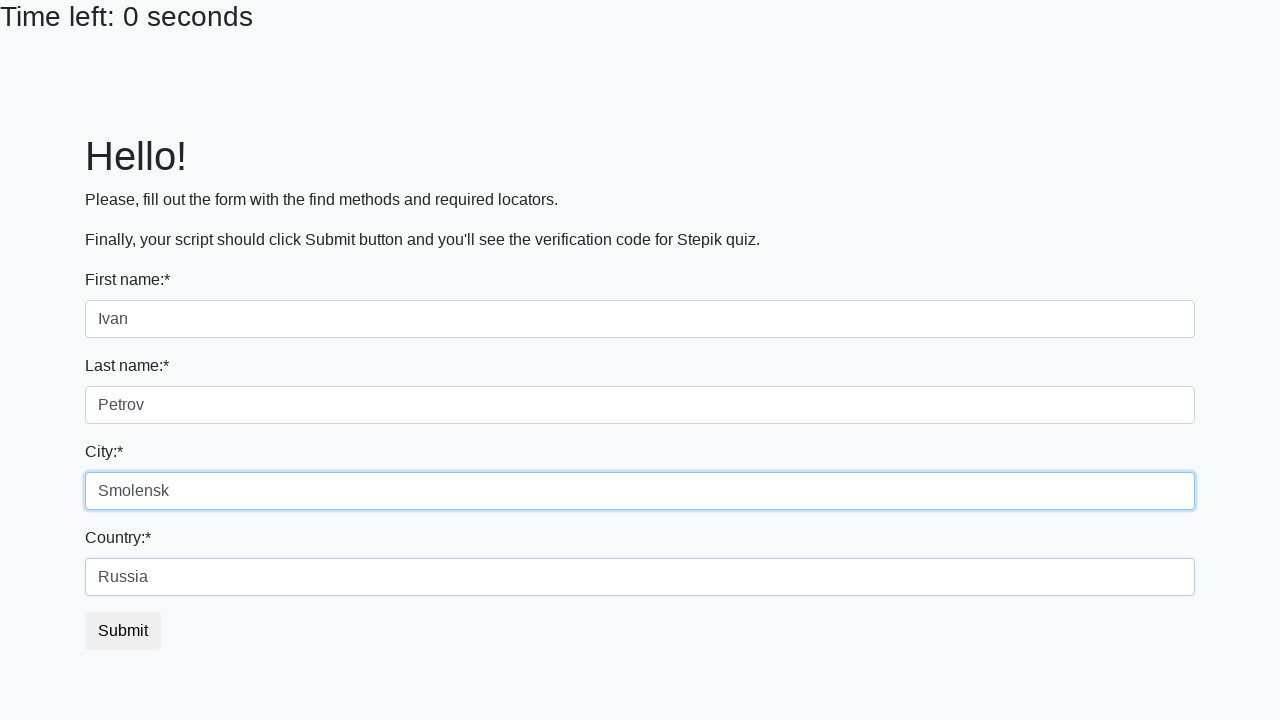

Clicked submit button to submit the form at (123, 631) on button.btn
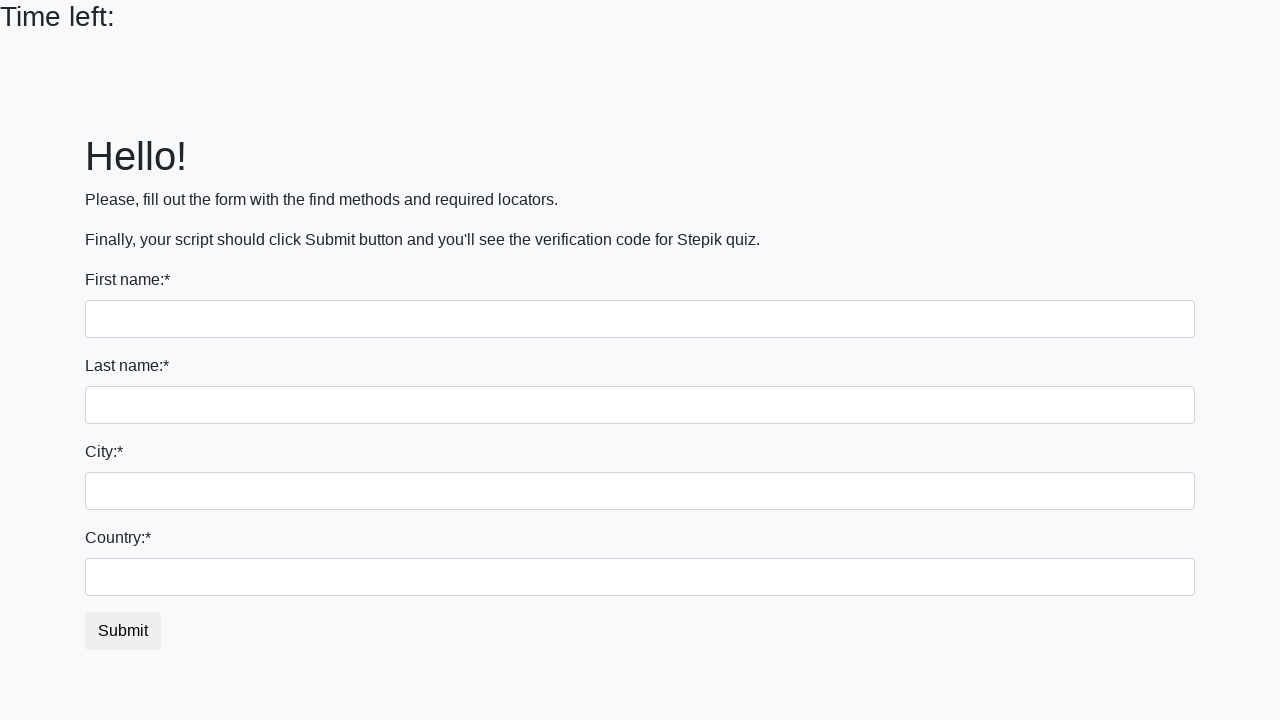

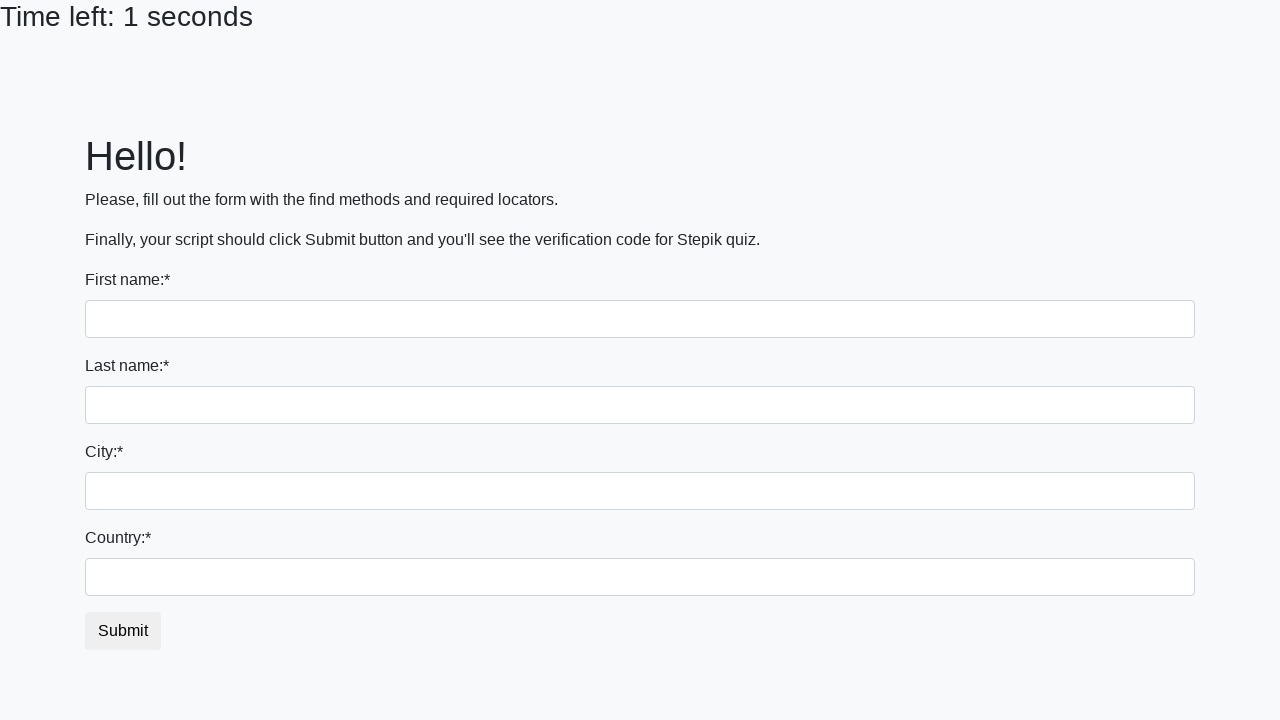